Demonstrates injecting jQuery Growl library into a page and displaying various notification messages (plain, error, notice, warning) using JavaScript execution.

Starting URL: http://the-internet.herokuapp.com

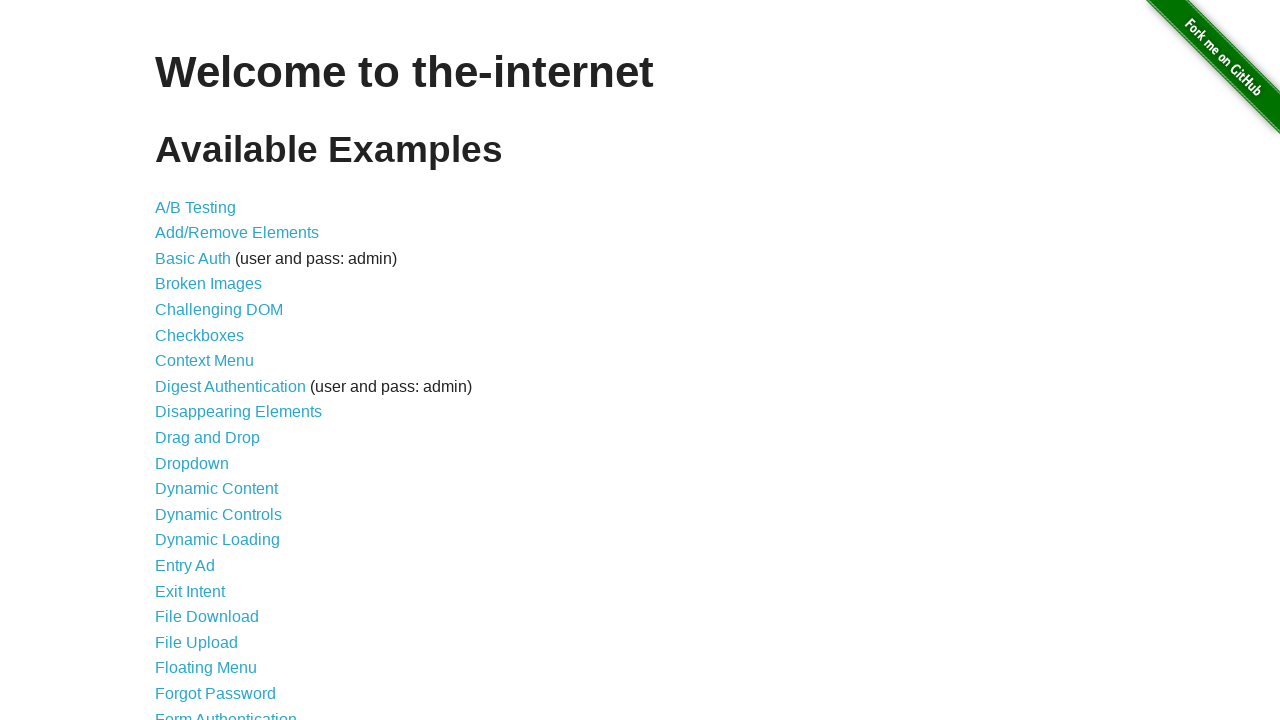

Injected jQuery library into page if not already present
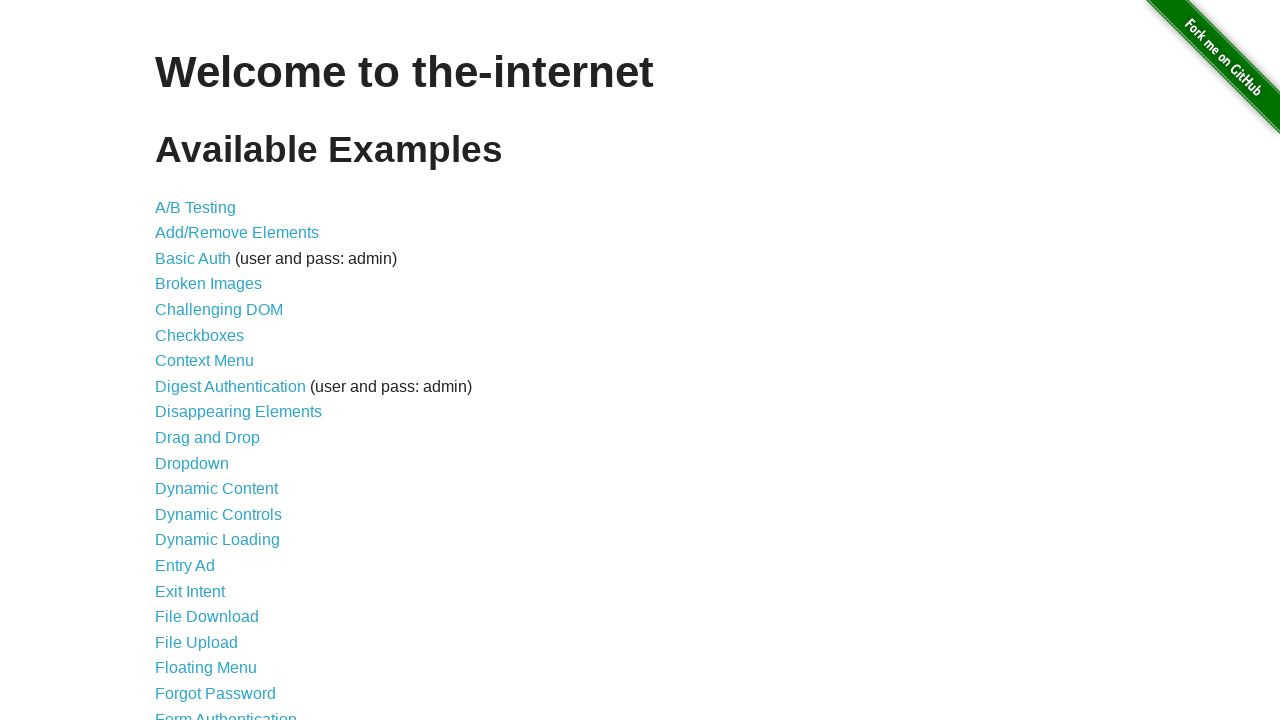

jQuery library loaded successfully
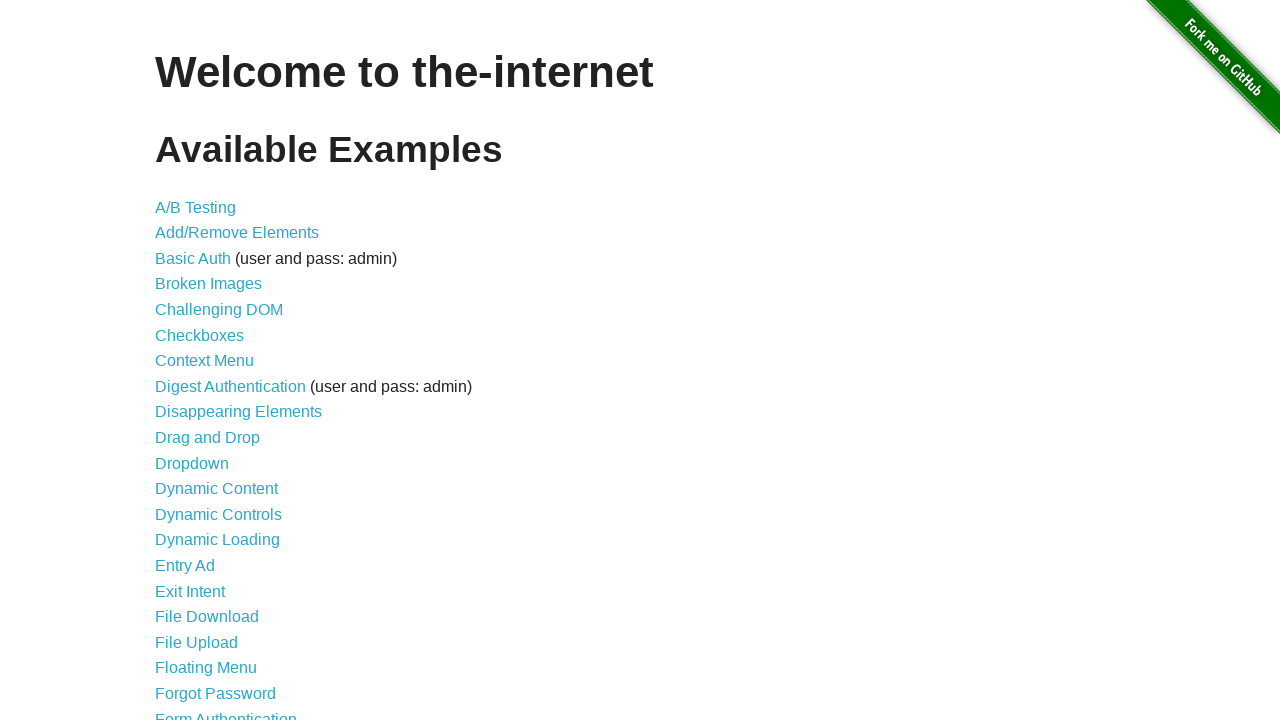

Injected jQuery Growl library into page
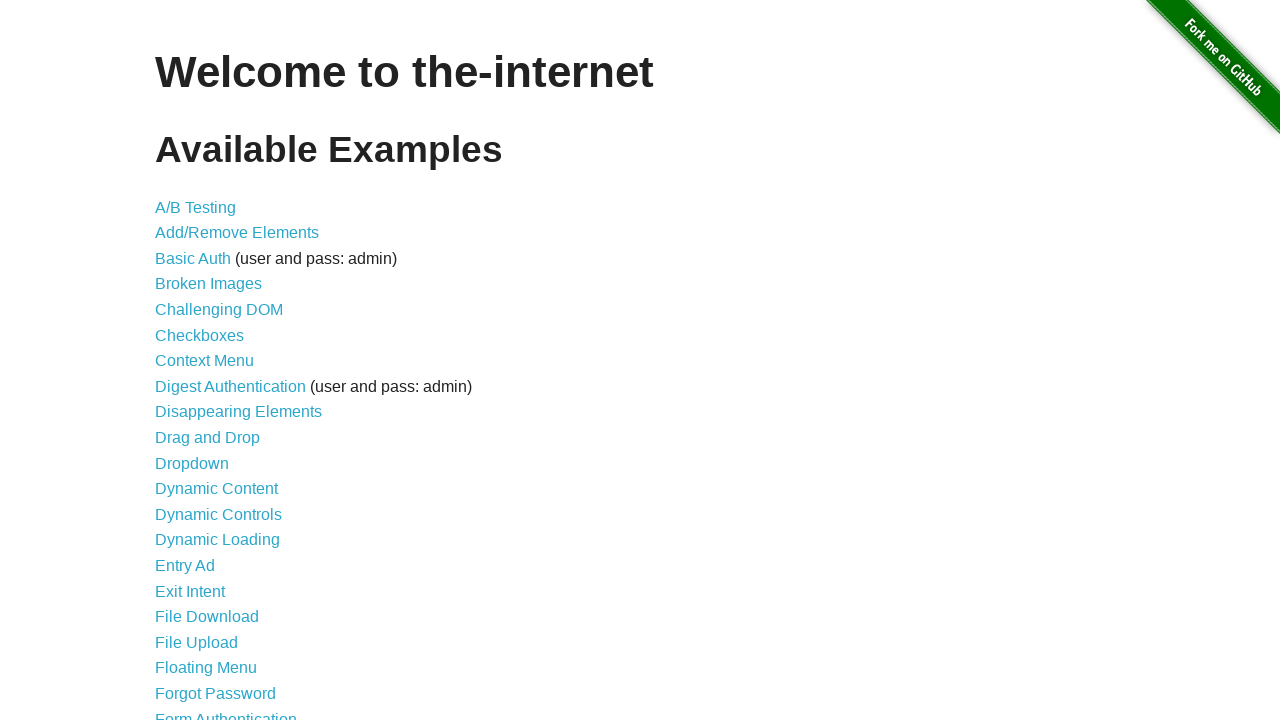

Injected jQuery Growl CSS styles into page
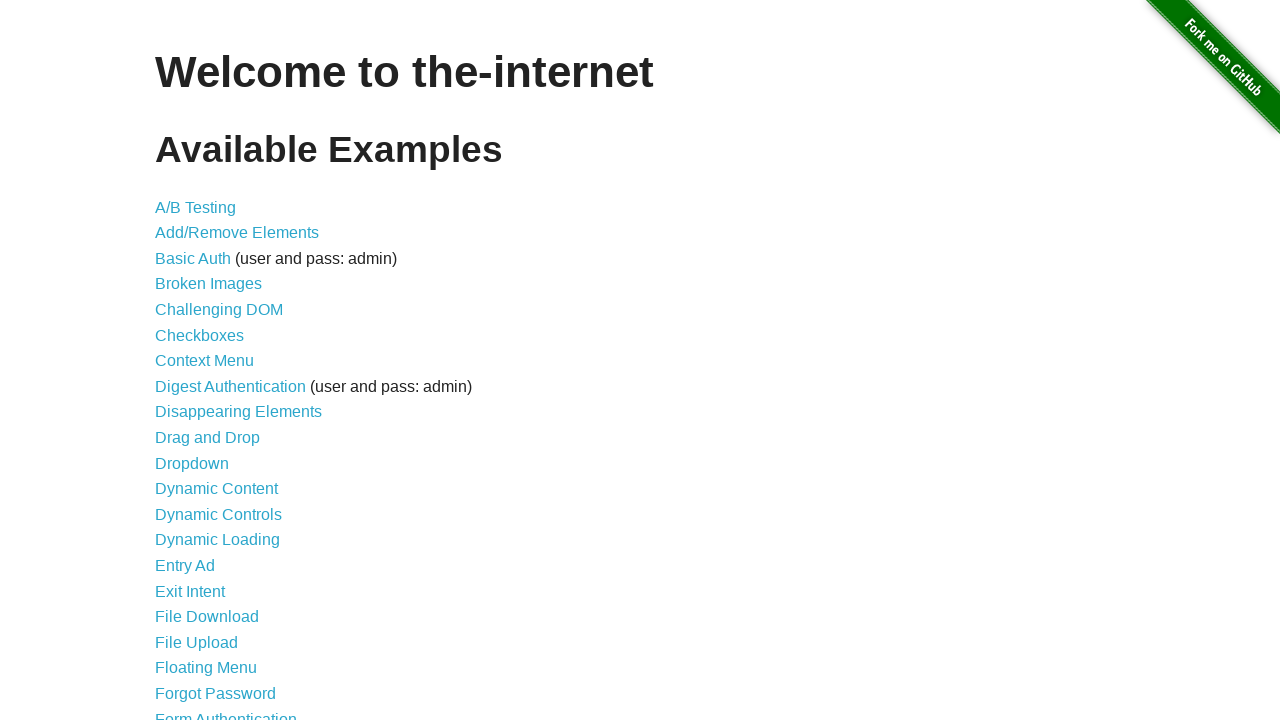

jQuery Growl library loaded and ready
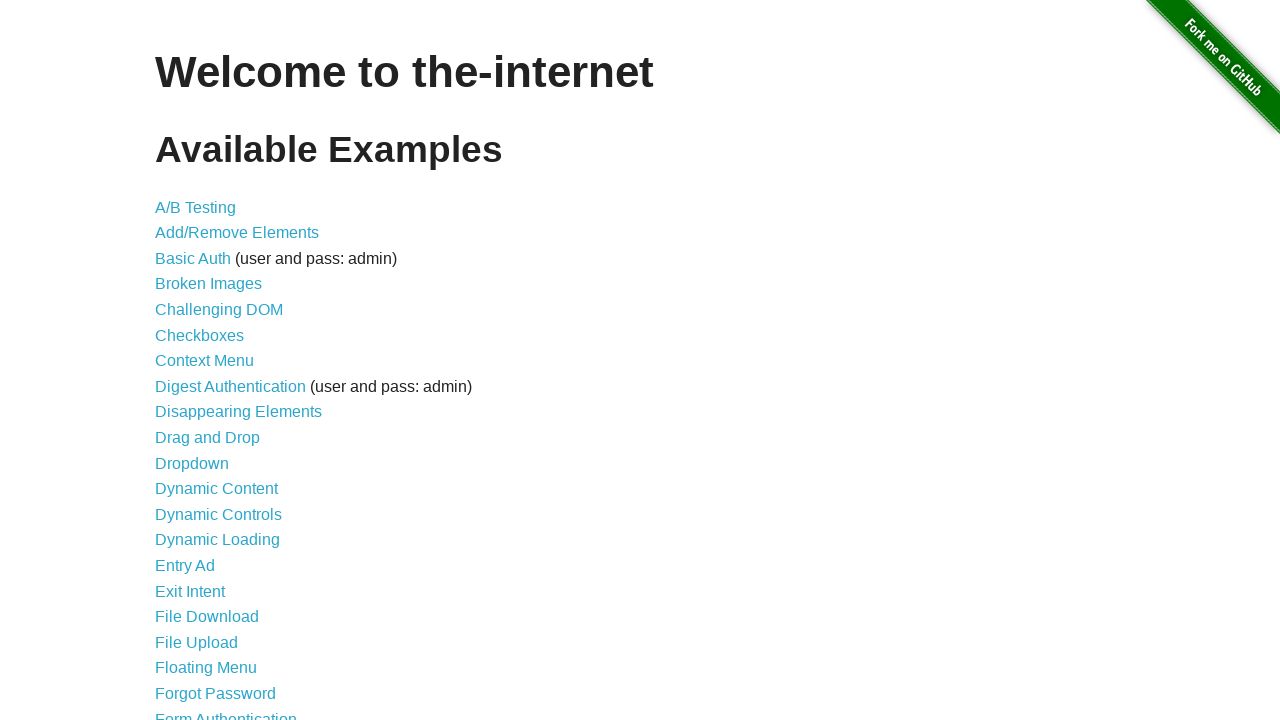

Displayed plain notification with title 'GET' and message '/'
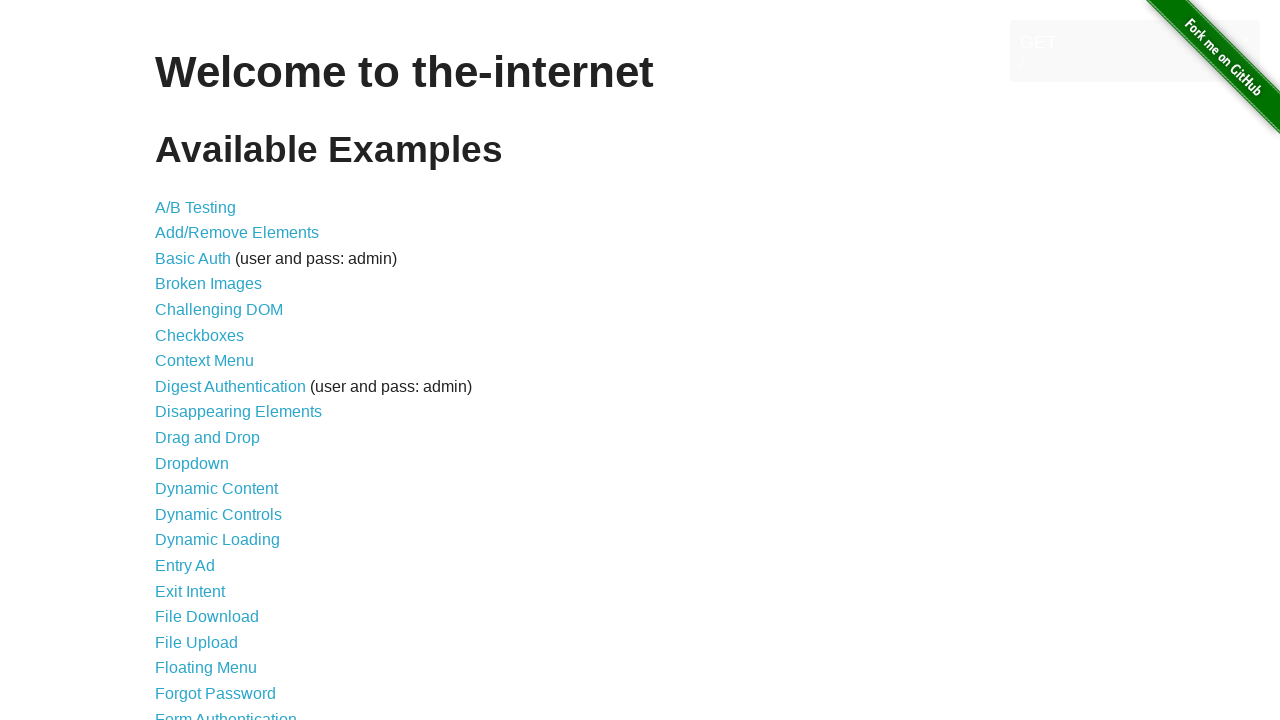

Displayed error notification with title 'ERROR'
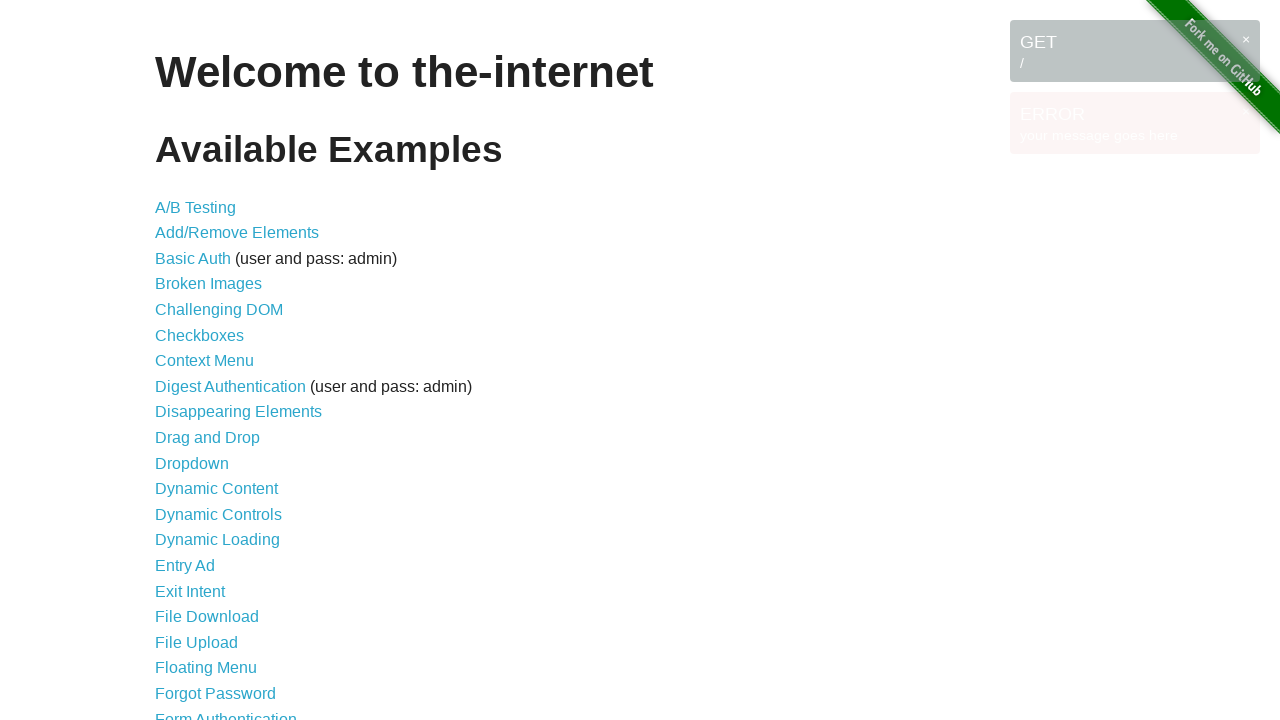

Displayed notice notification with title 'Notice'
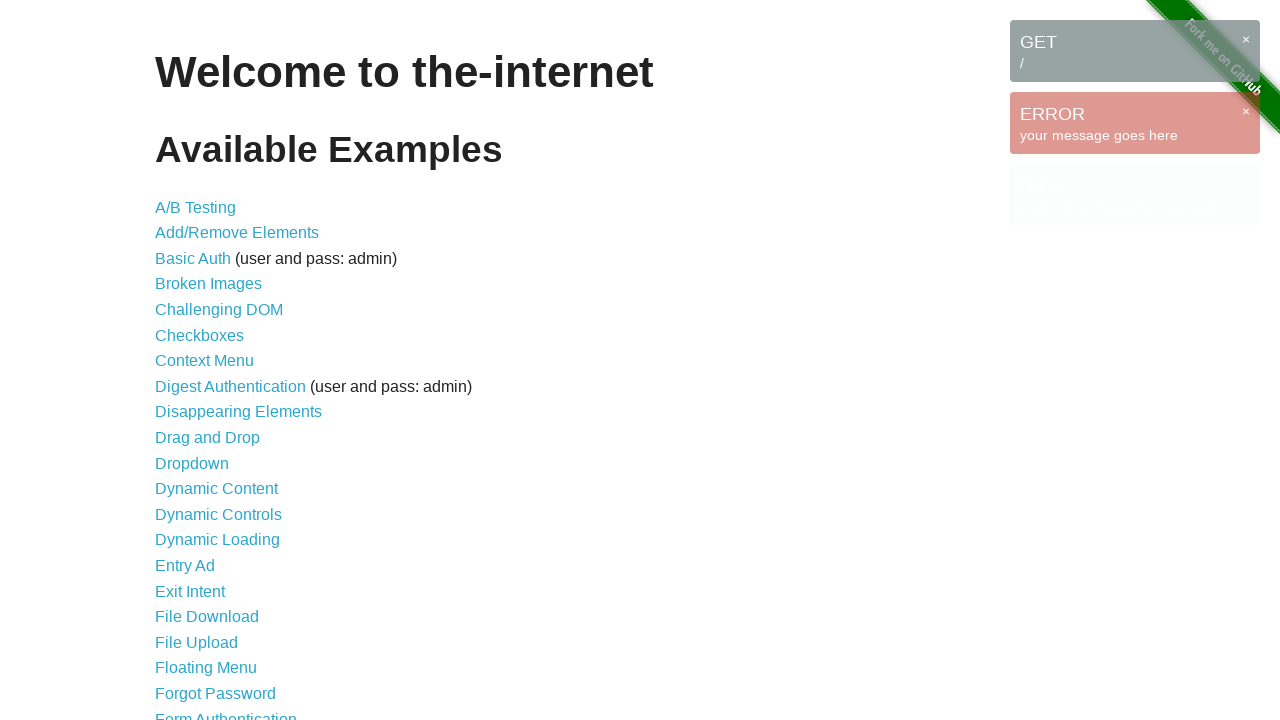

Displayed warning notification with title 'Warning!'
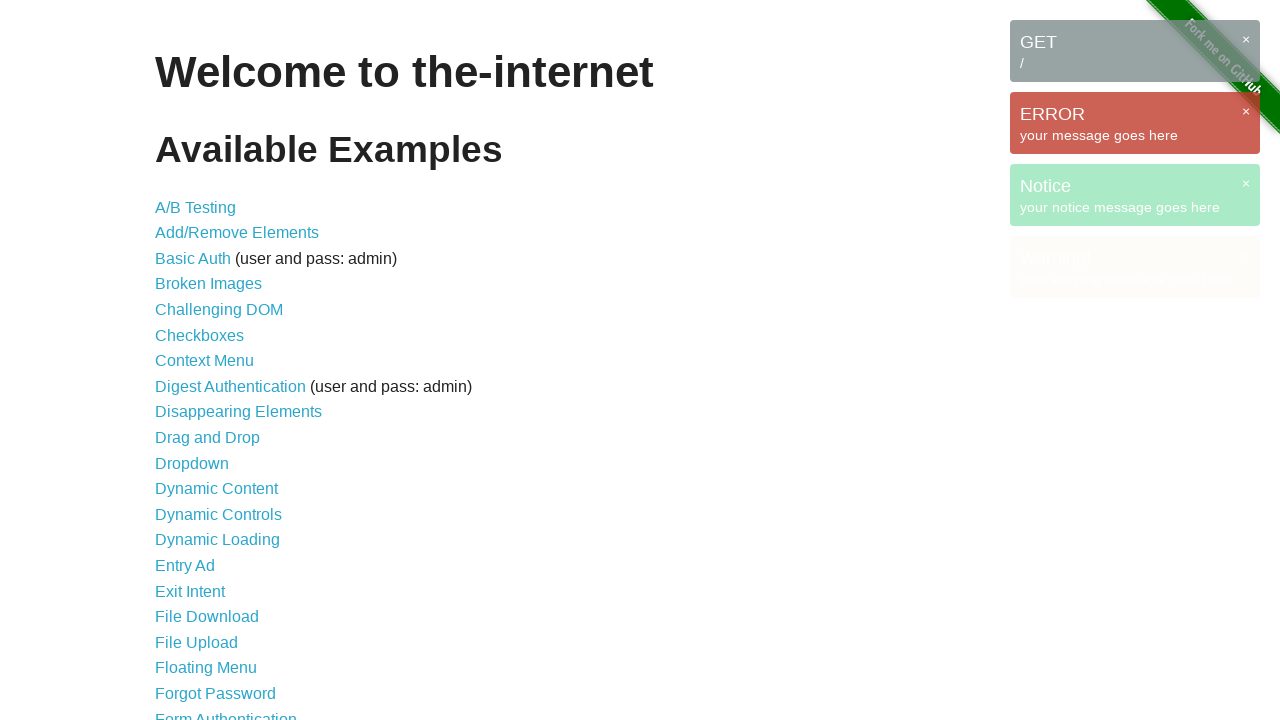

All notifications loaded and visible on page
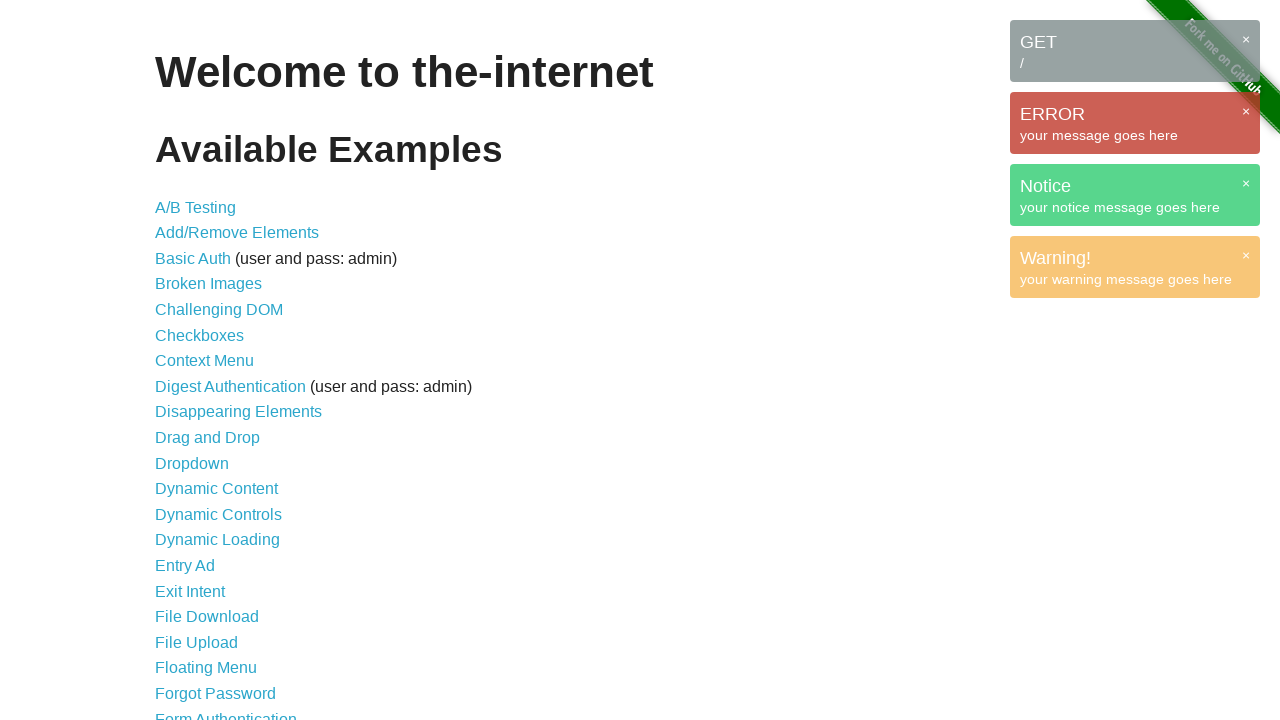

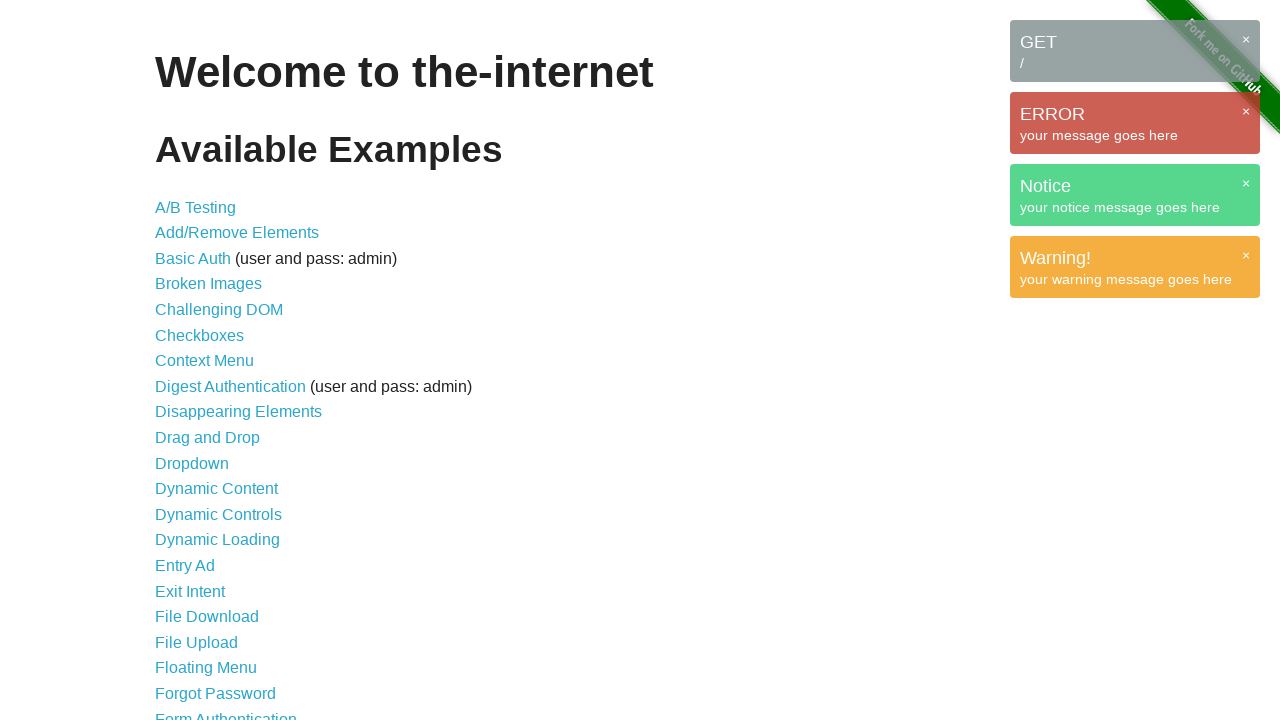